Navigates through Douban's Top 250 movies list, opens the first movie's detail page in a new tab, verifies the movie information is displayed, then closes the tab and navigates to the next page of the list.

Starting URL: https://movie.douban.com/top250

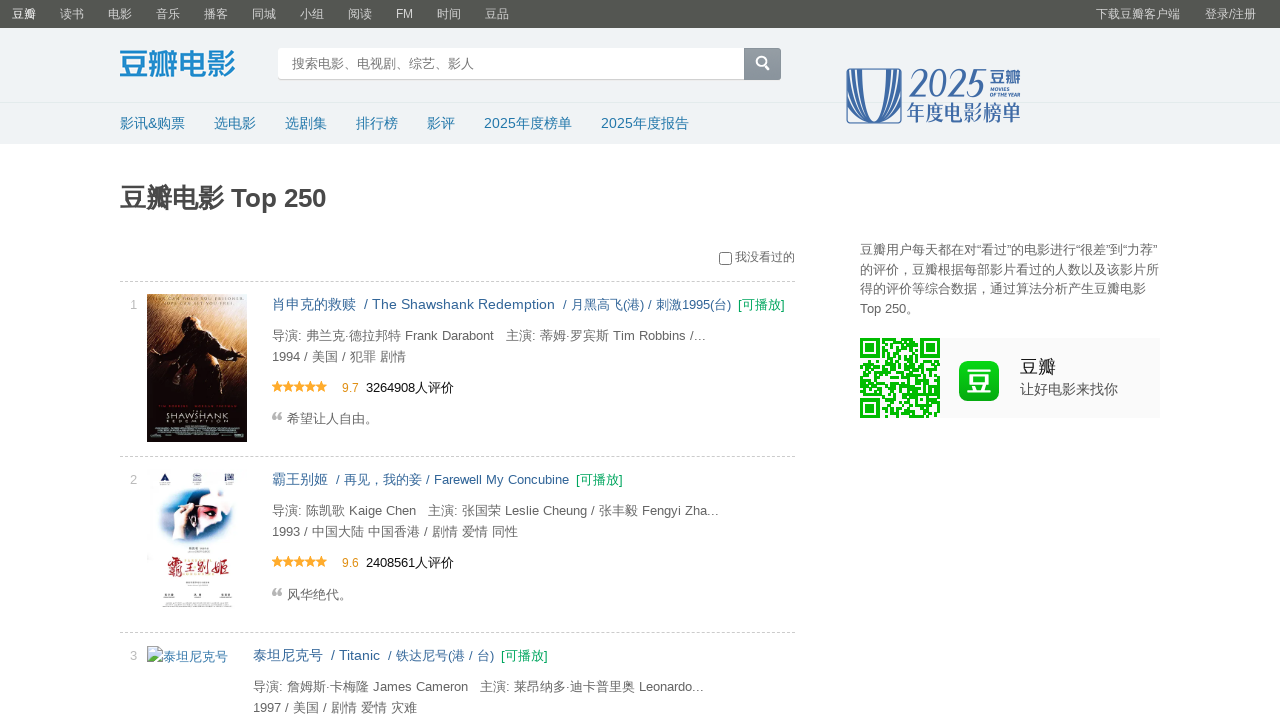

Waited for movie list to load
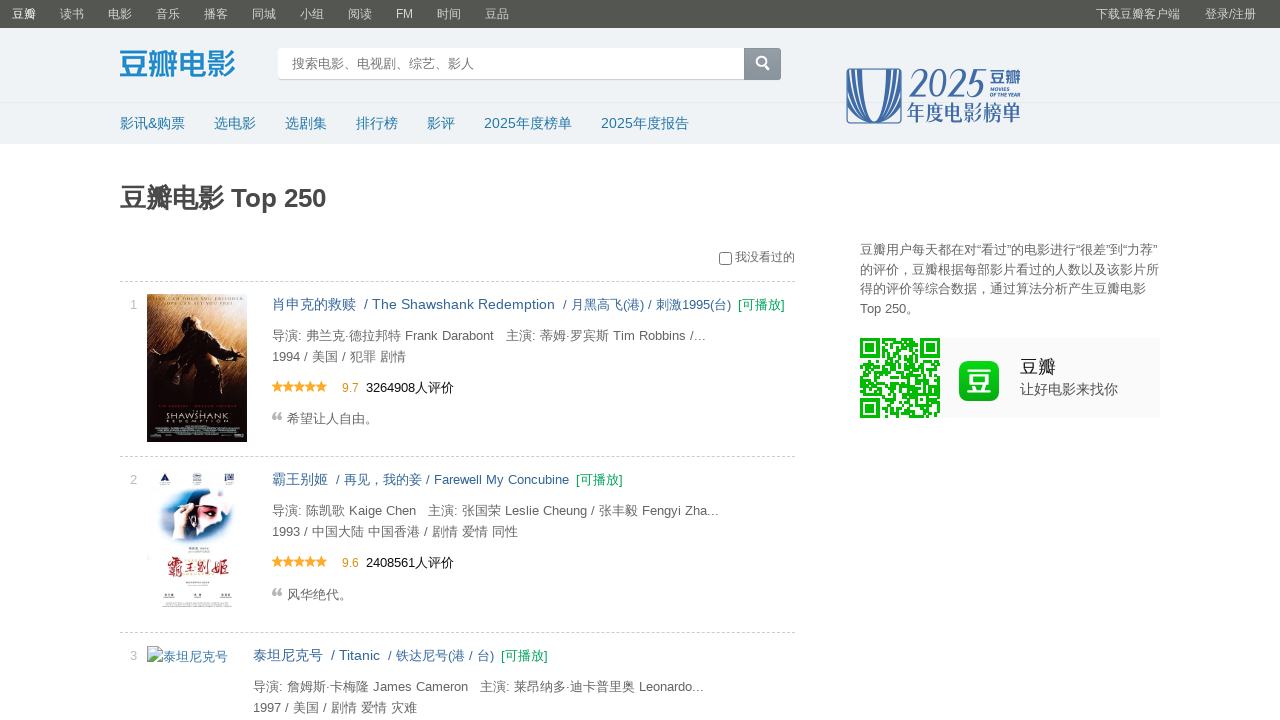

Located first movie link in list
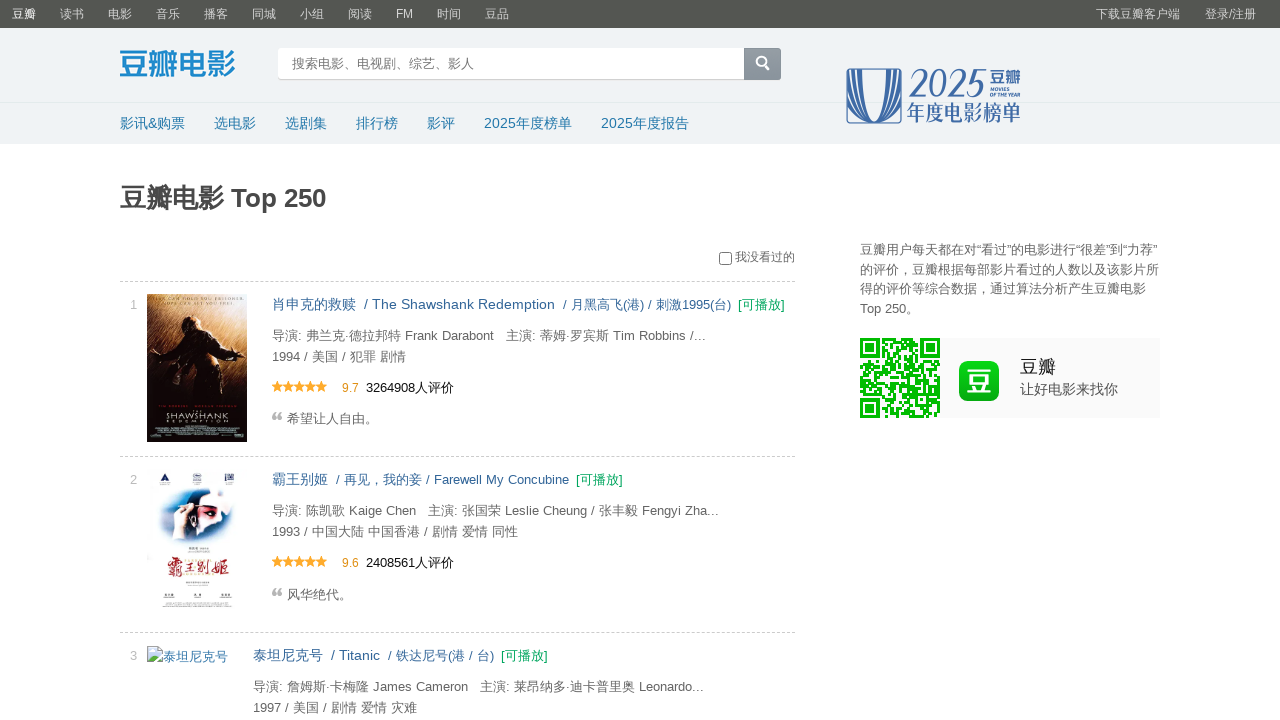

Retrieved URL from first movie link
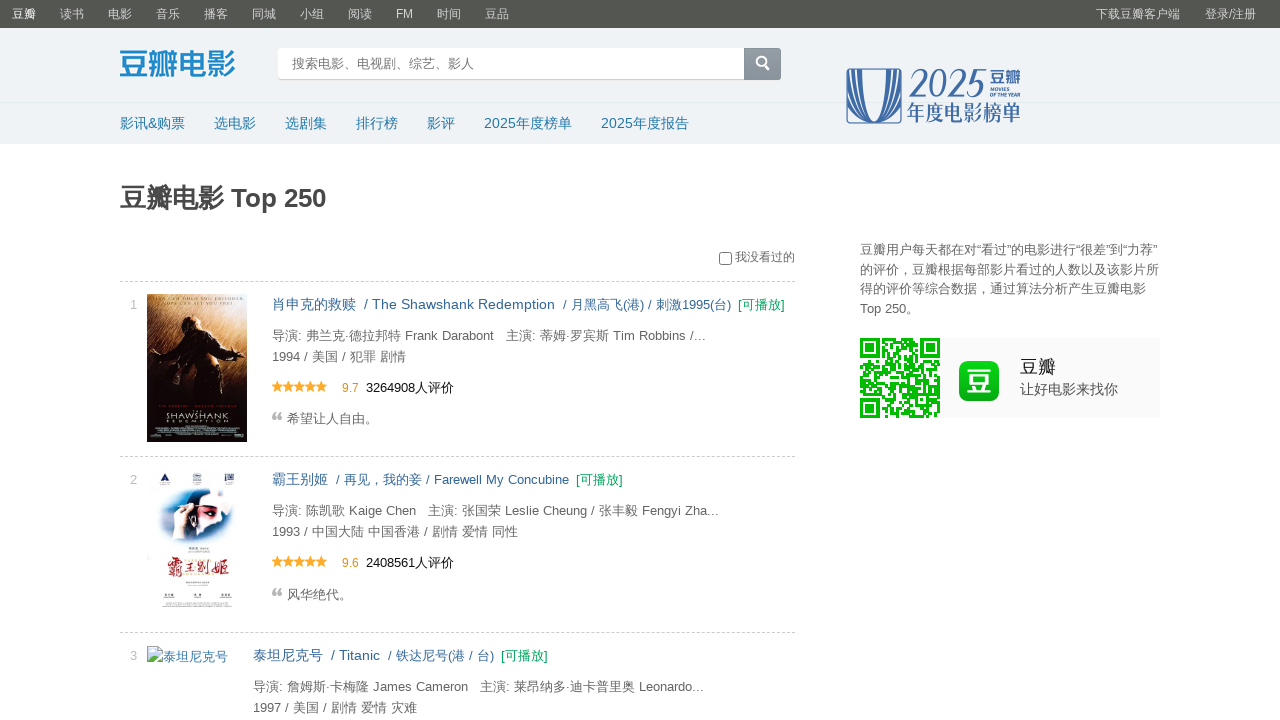

Opened new browser tab
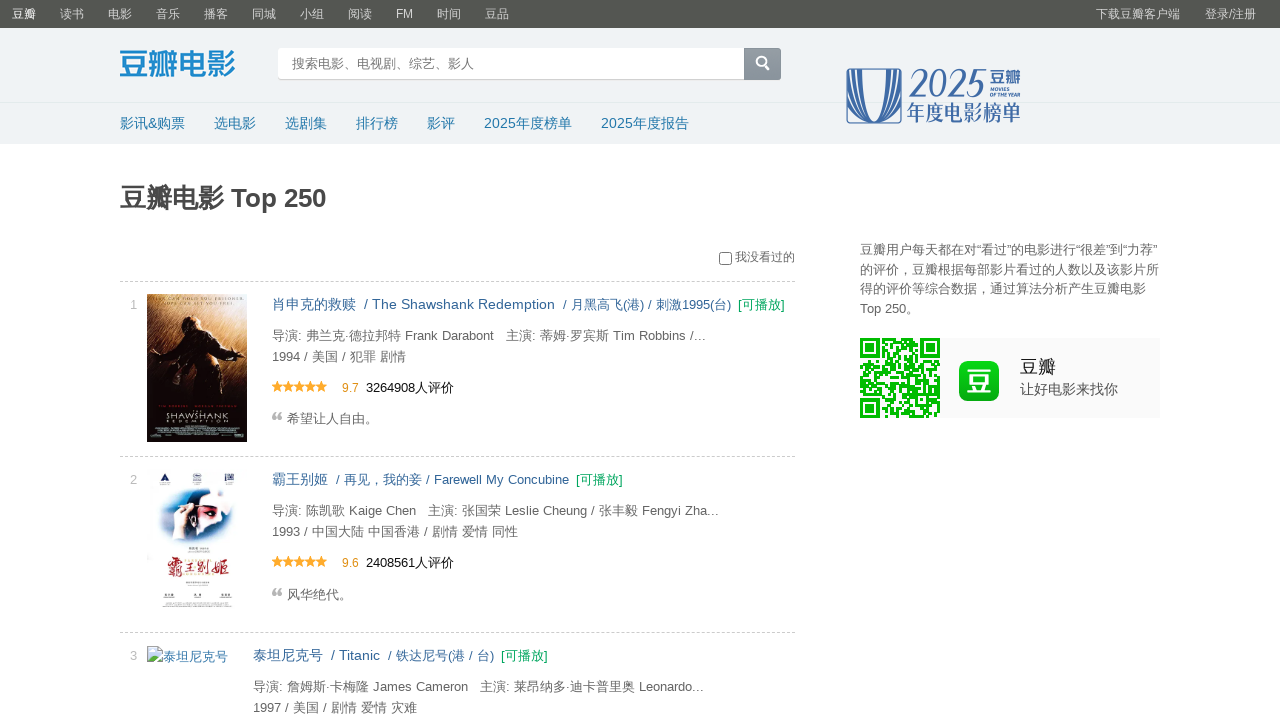

Navigated to movie detail page
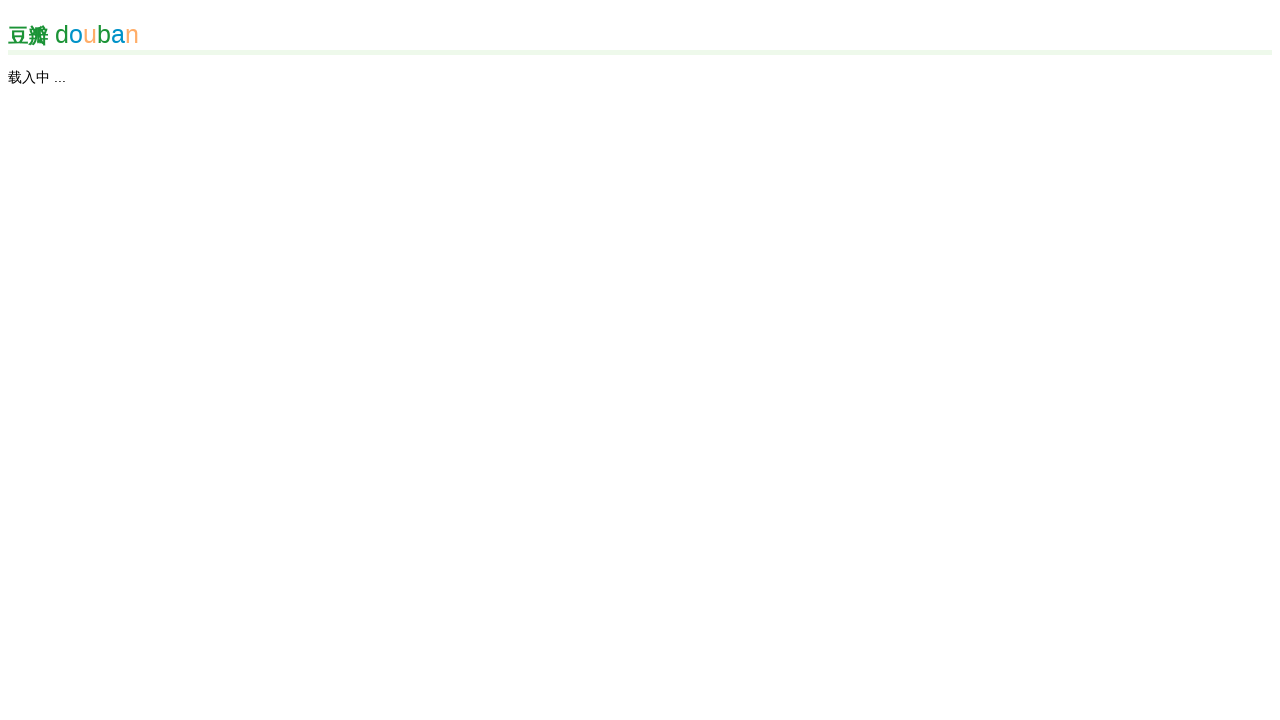

Movie title (h1) loaded on detail page
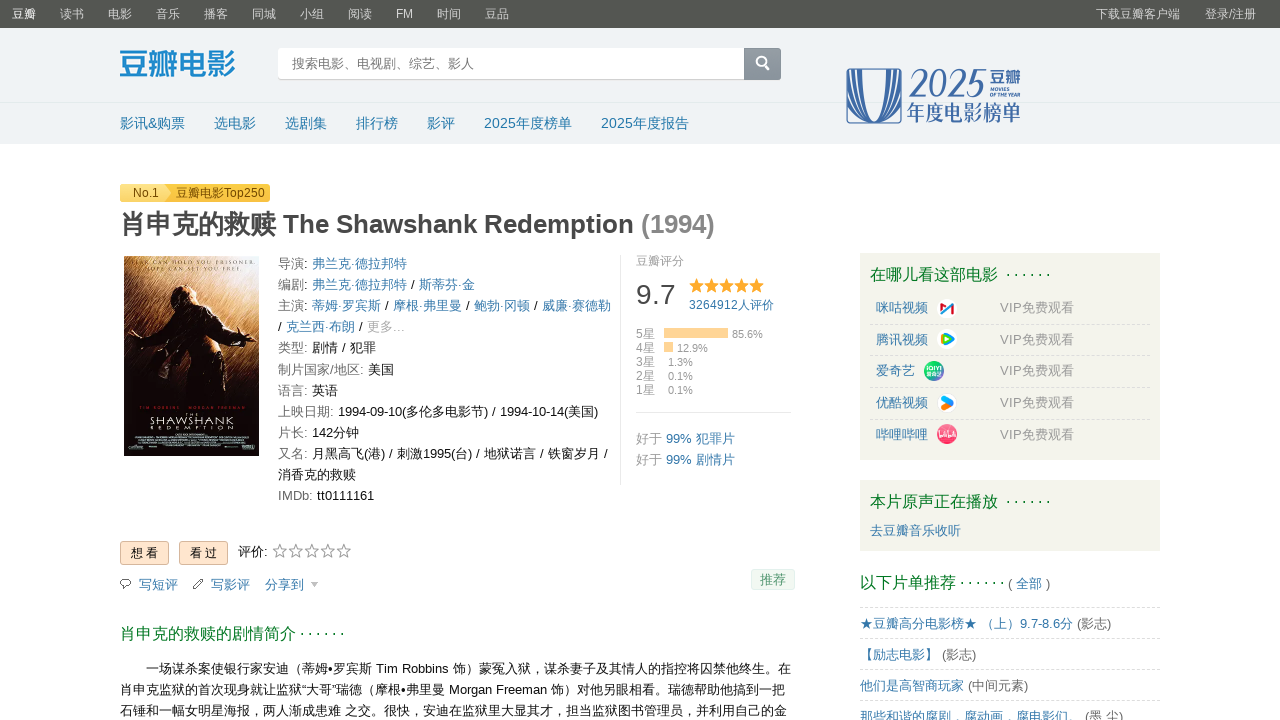

Movie rating number loaded on detail page
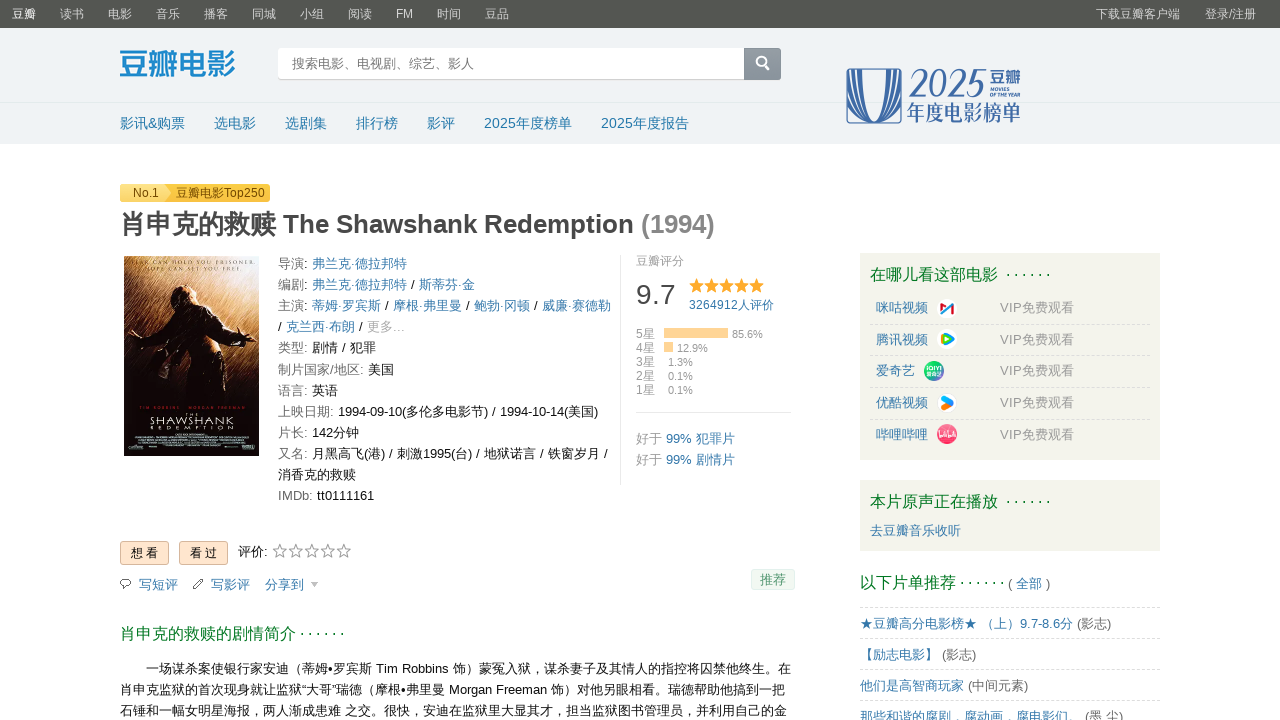

Closed movie detail page tab
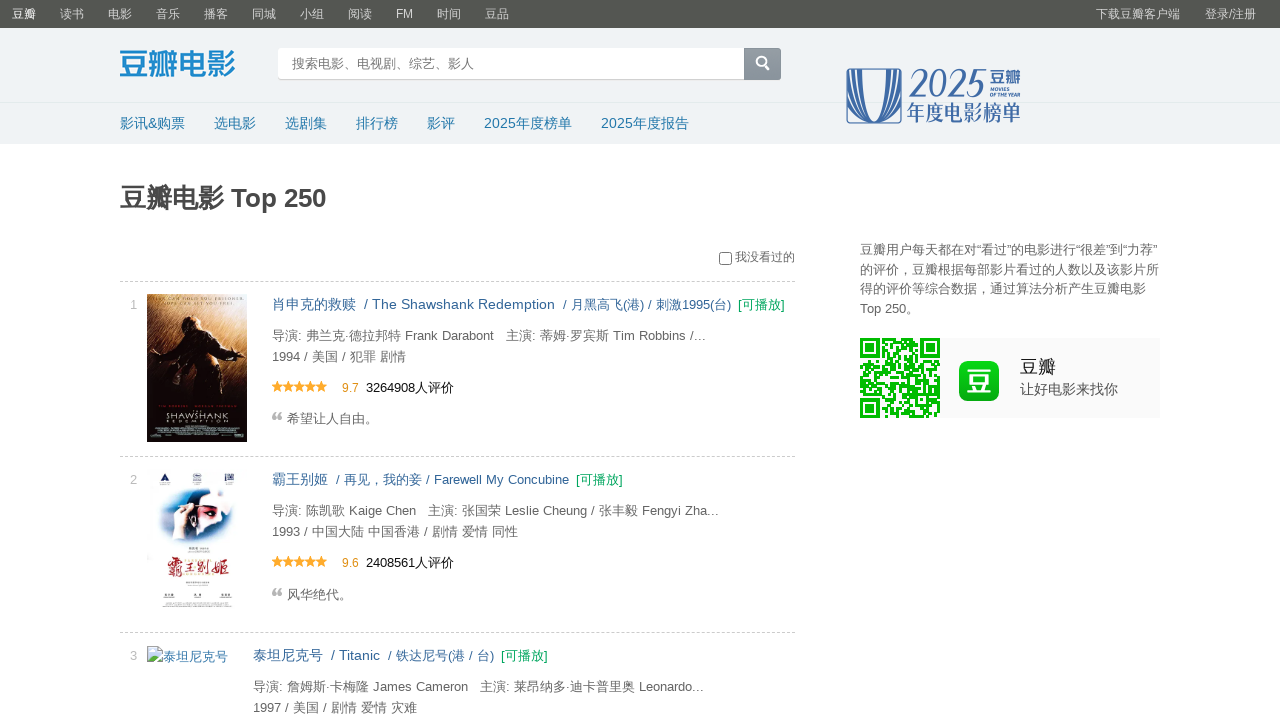

Clicked next page button at (578, 615) on .next a
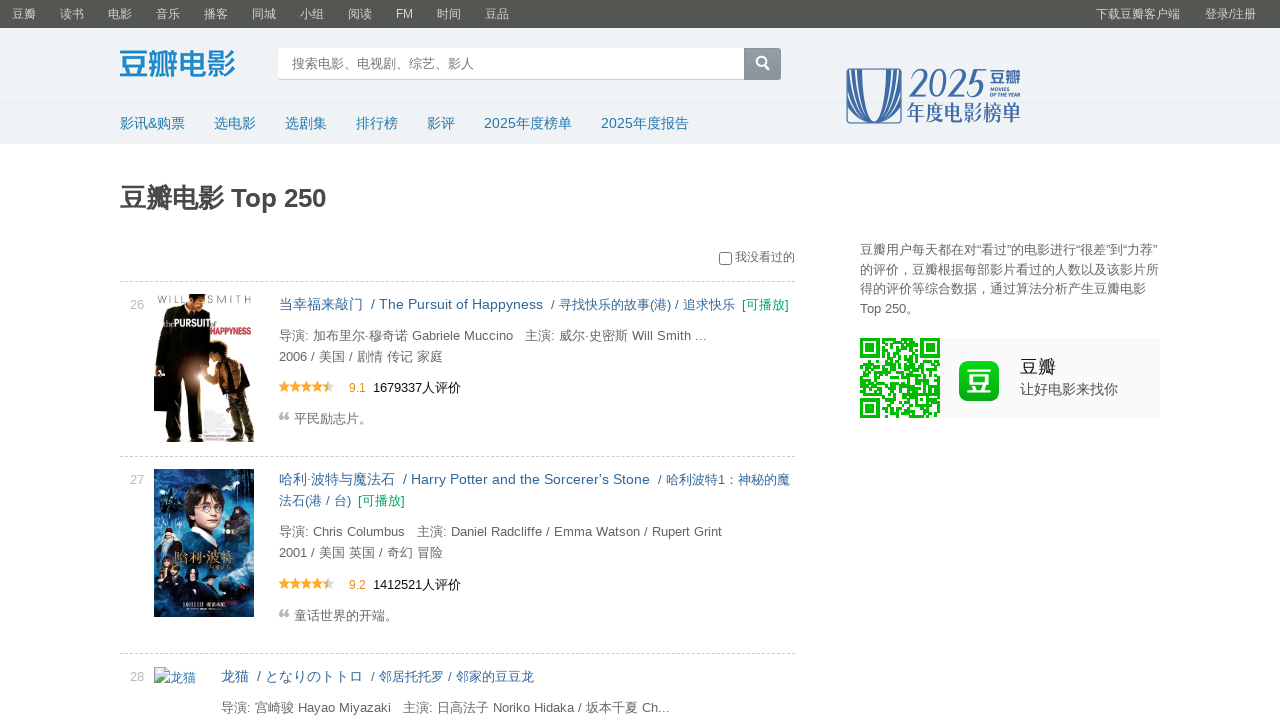

Next page movie list loaded
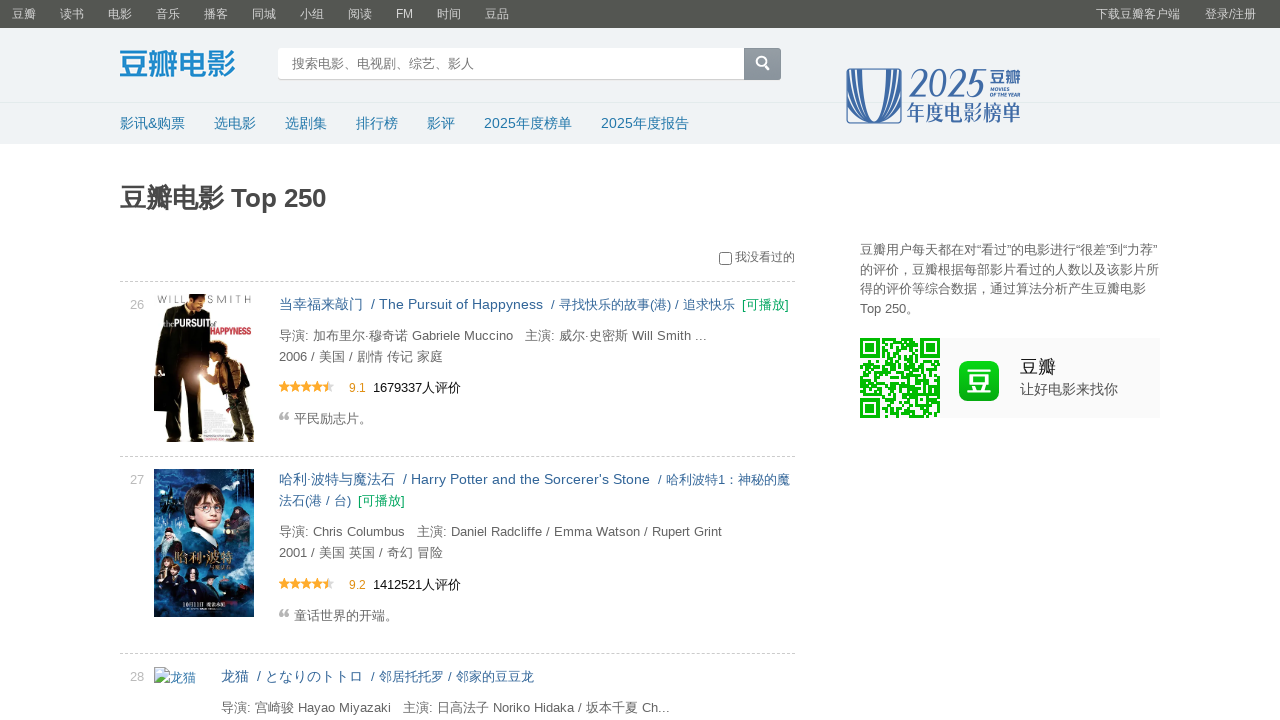

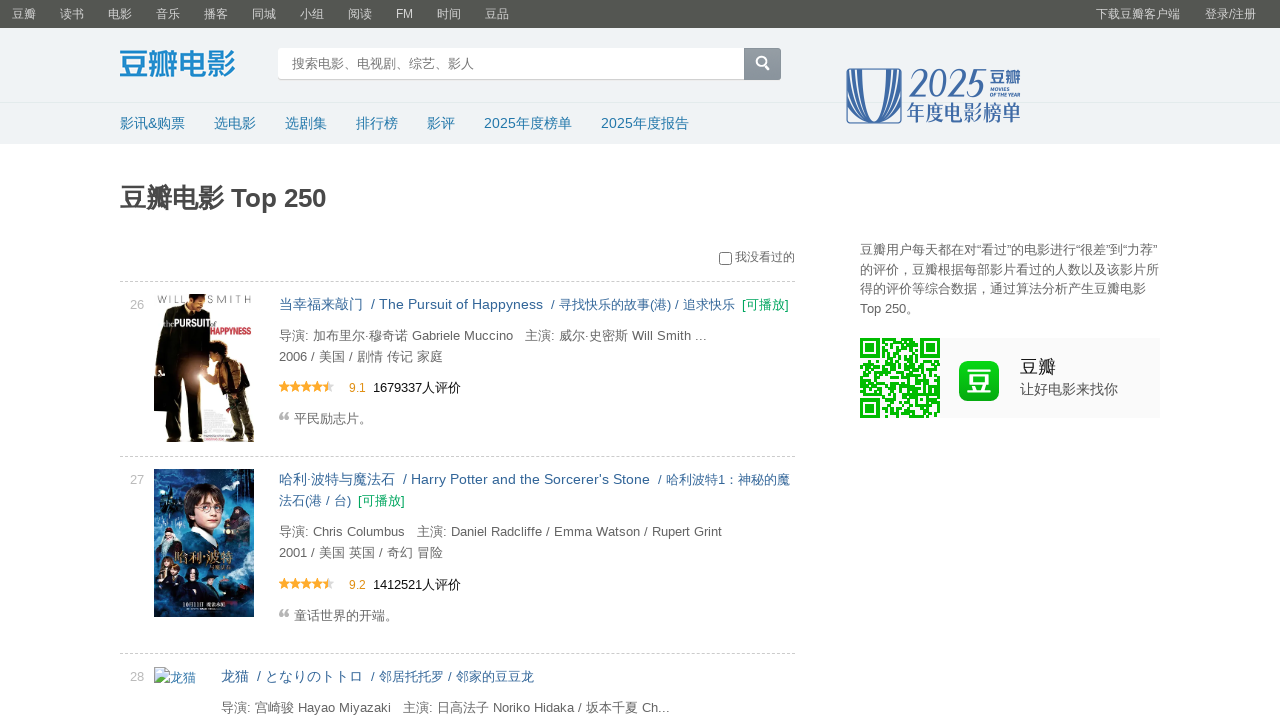